Tests selecting multiple non-consecutive items using Ctrl/Cmd key modifier

Starting URL: https://automationfc.github.io/jquery-selectable/

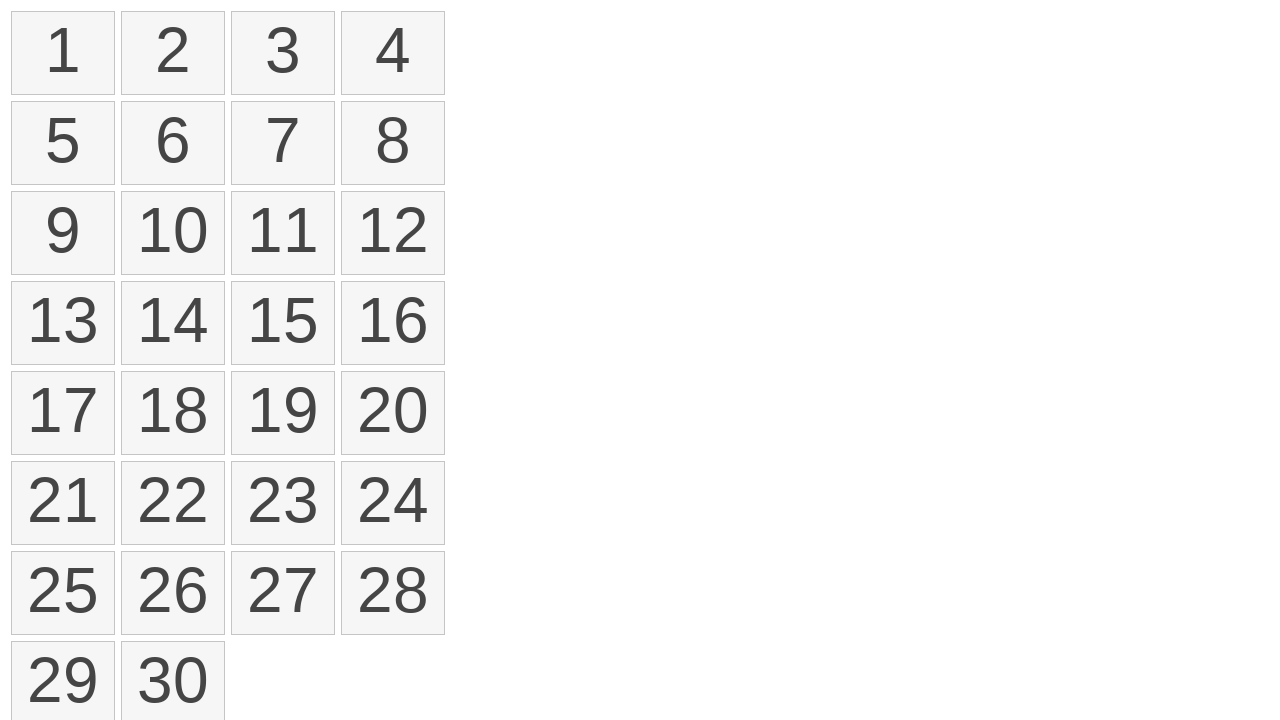

Located all selectable list items
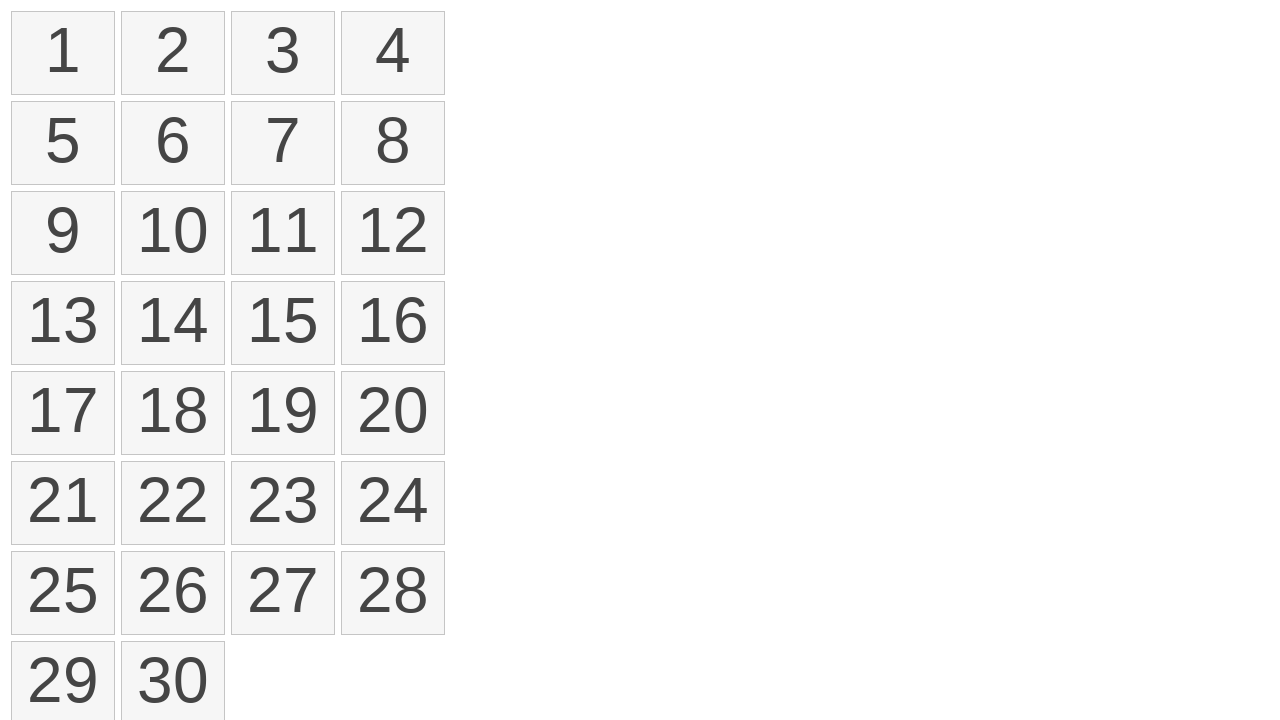

Detected OS and set modifier key to Control
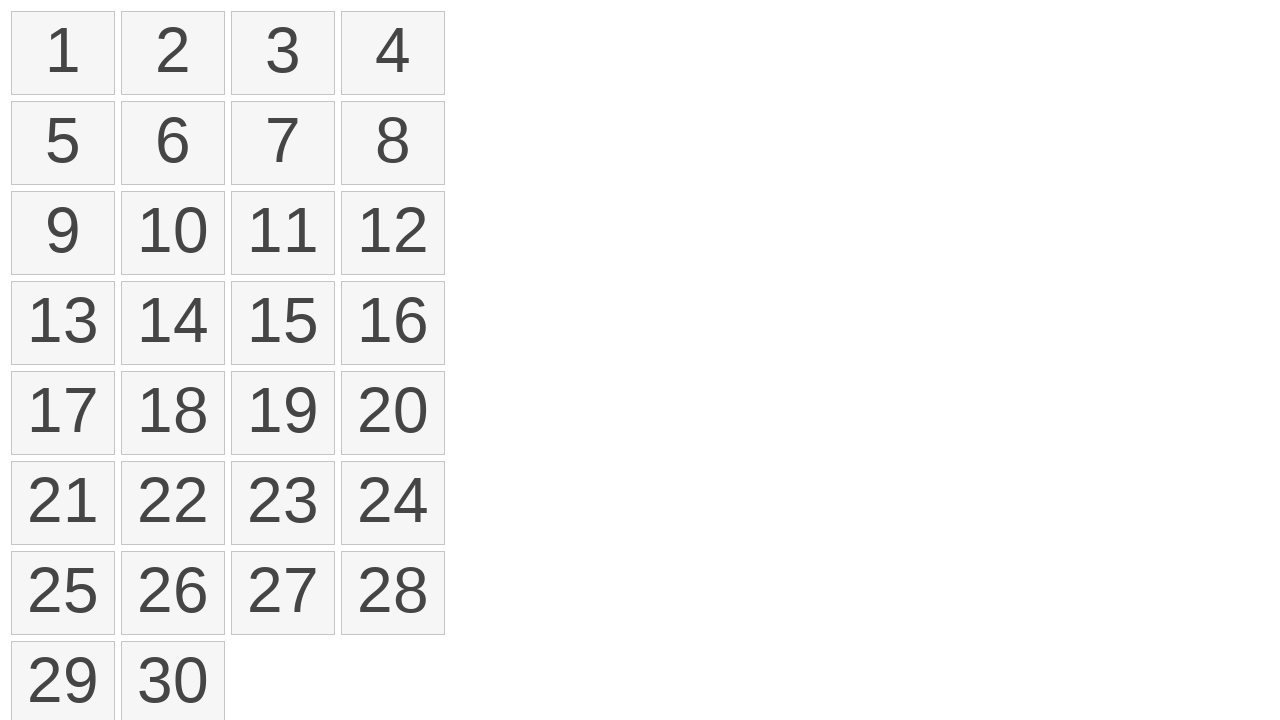

Pressed down Control key to enable multi-select mode
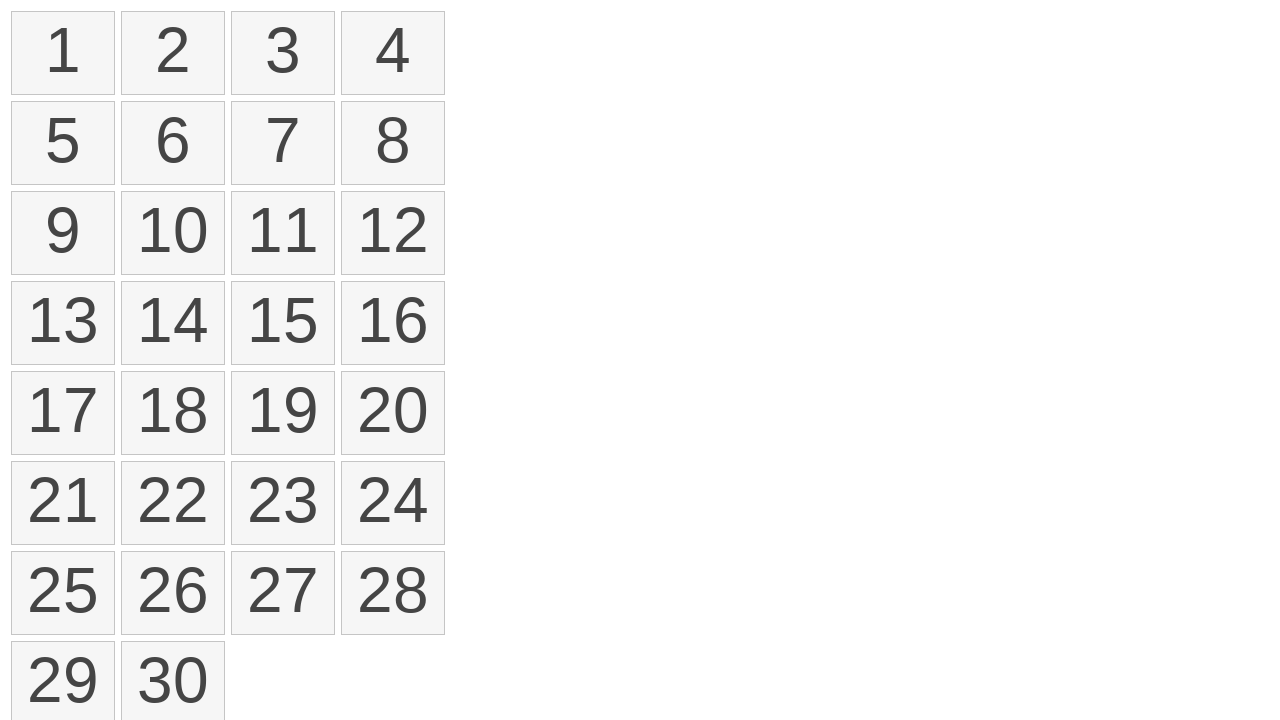

Clicked item 3 while holding modifier key at (283, 53) on li.ui-state-default.ui-selectee >> nth=2
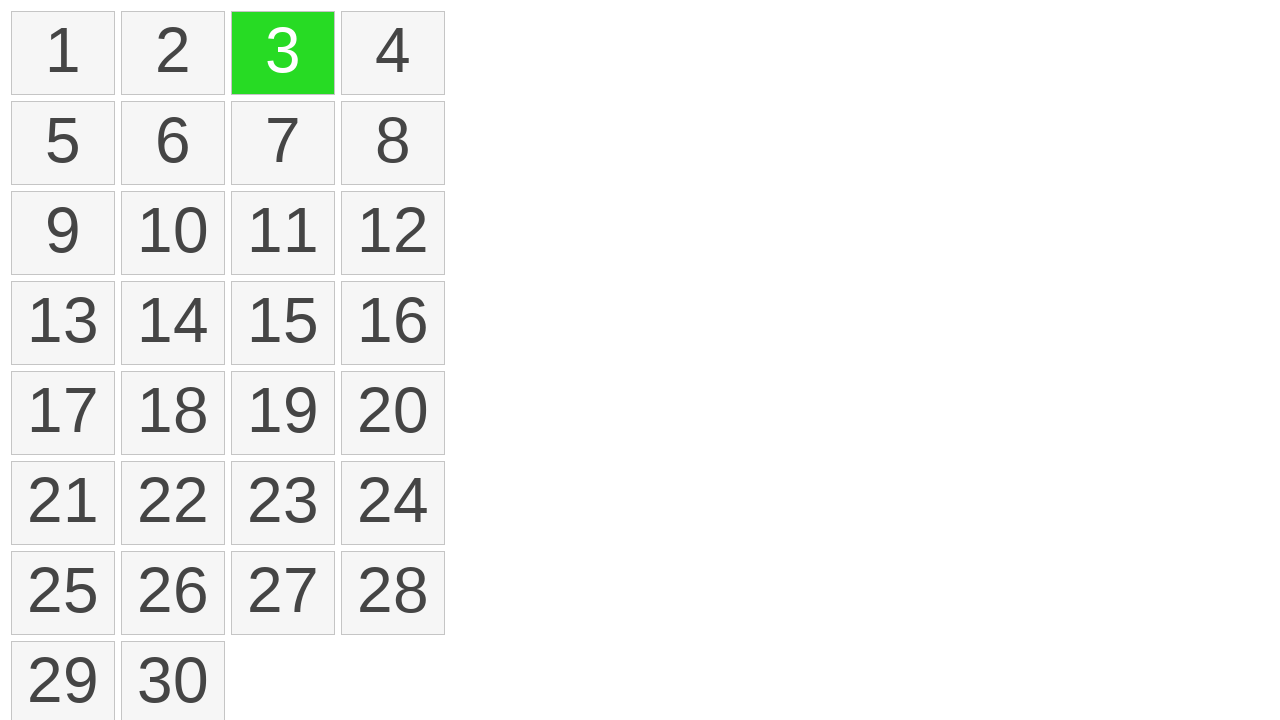

Clicked item 7 while holding modifier key at (283, 143) on li.ui-state-default.ui-selectee >> nth=6
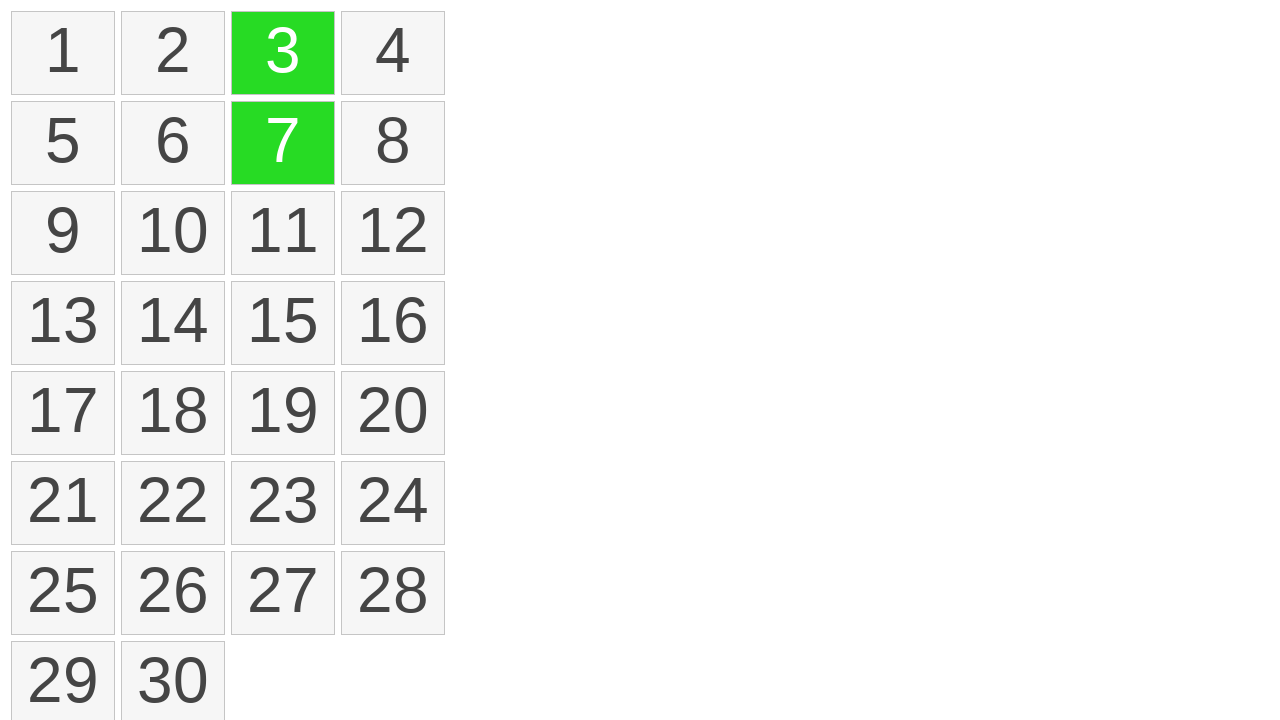

Clicked item 11 while holding modifier key at (283, 233) on li.ui-state-default.ui-selectee >> nth=10
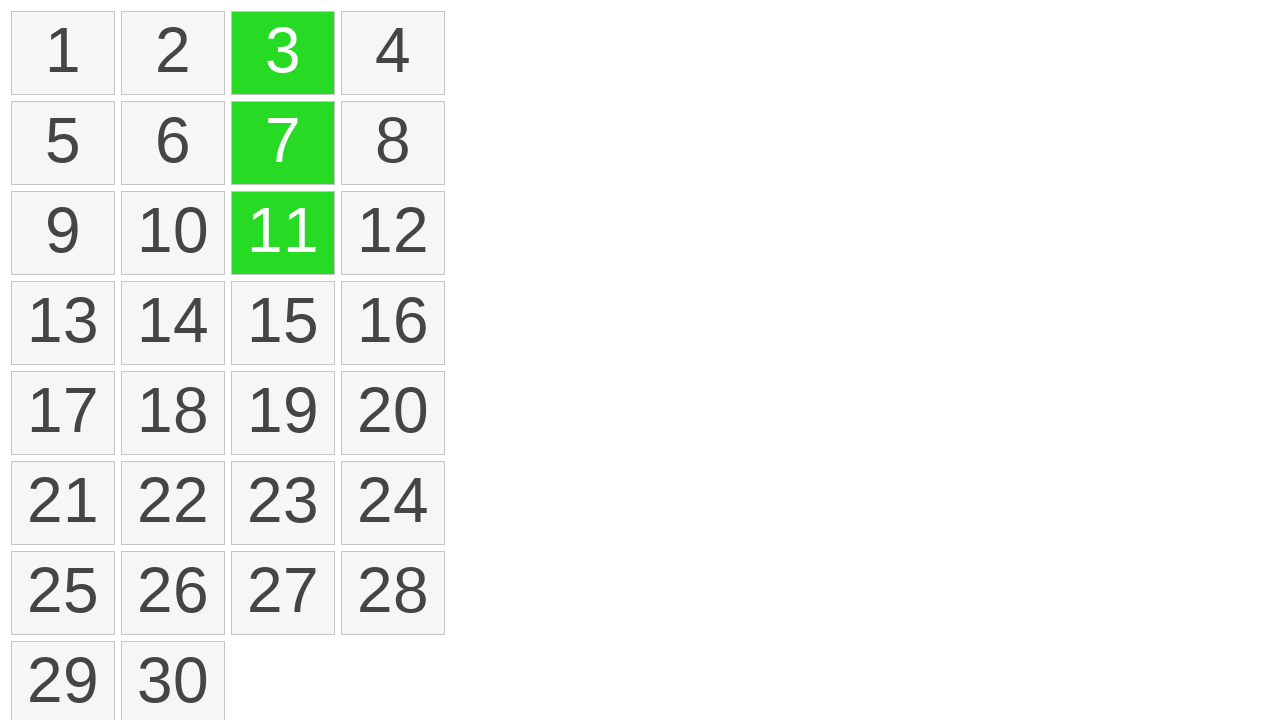

Released Control key to complete multi-select operation
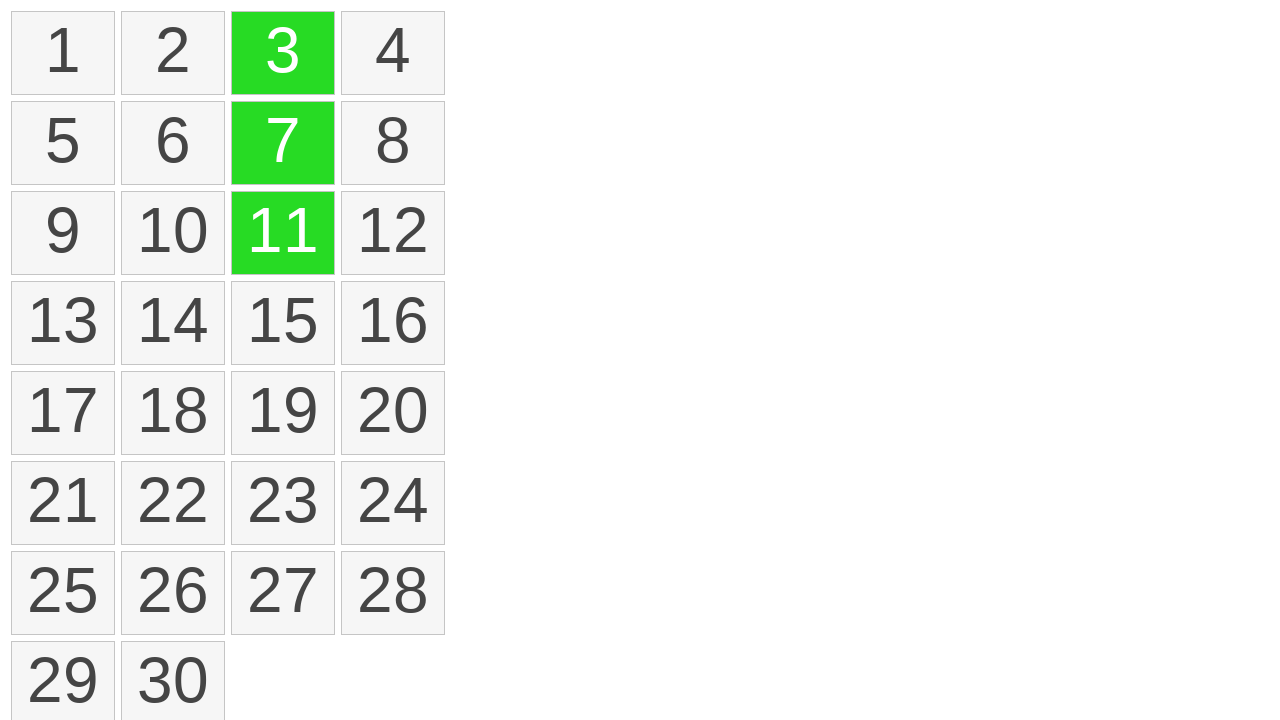

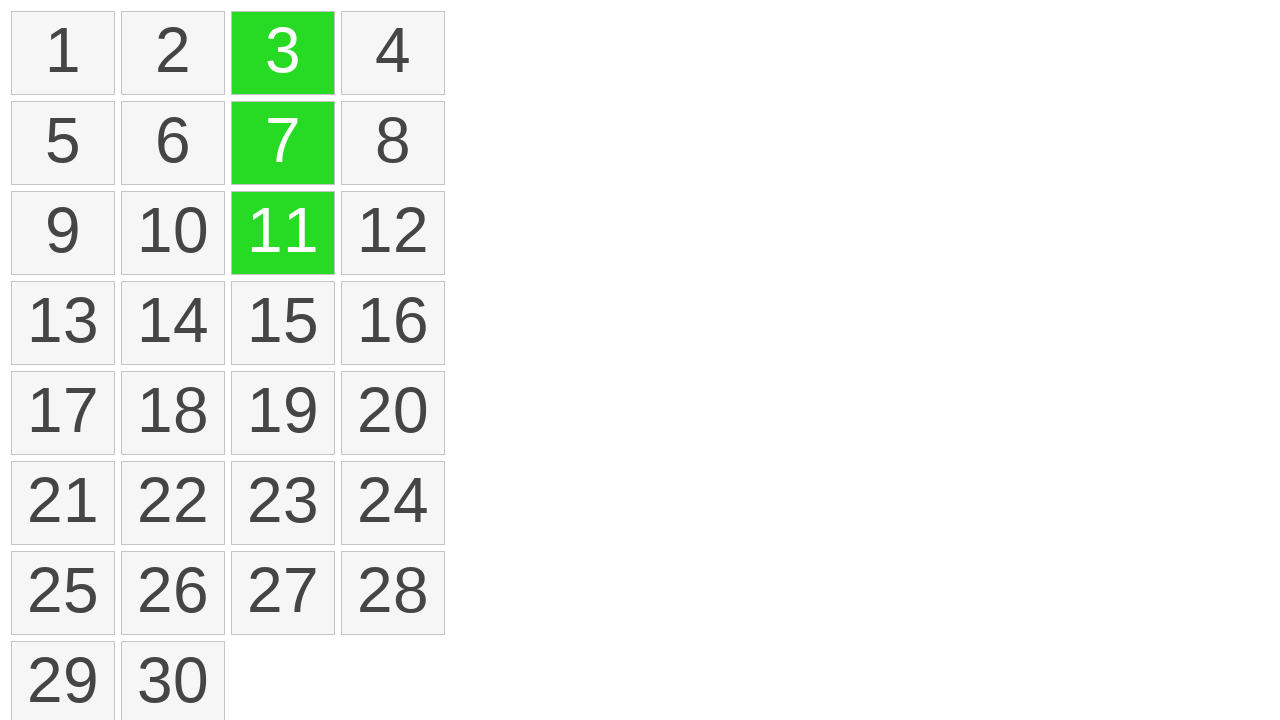